Tests form validation by checking if submit button is enabled/disabled based on form input state, and fills in email and password fields to enable the submit button

Starting URL: https://angular-reactive-forms-zvzqvd.stackblitz.io/

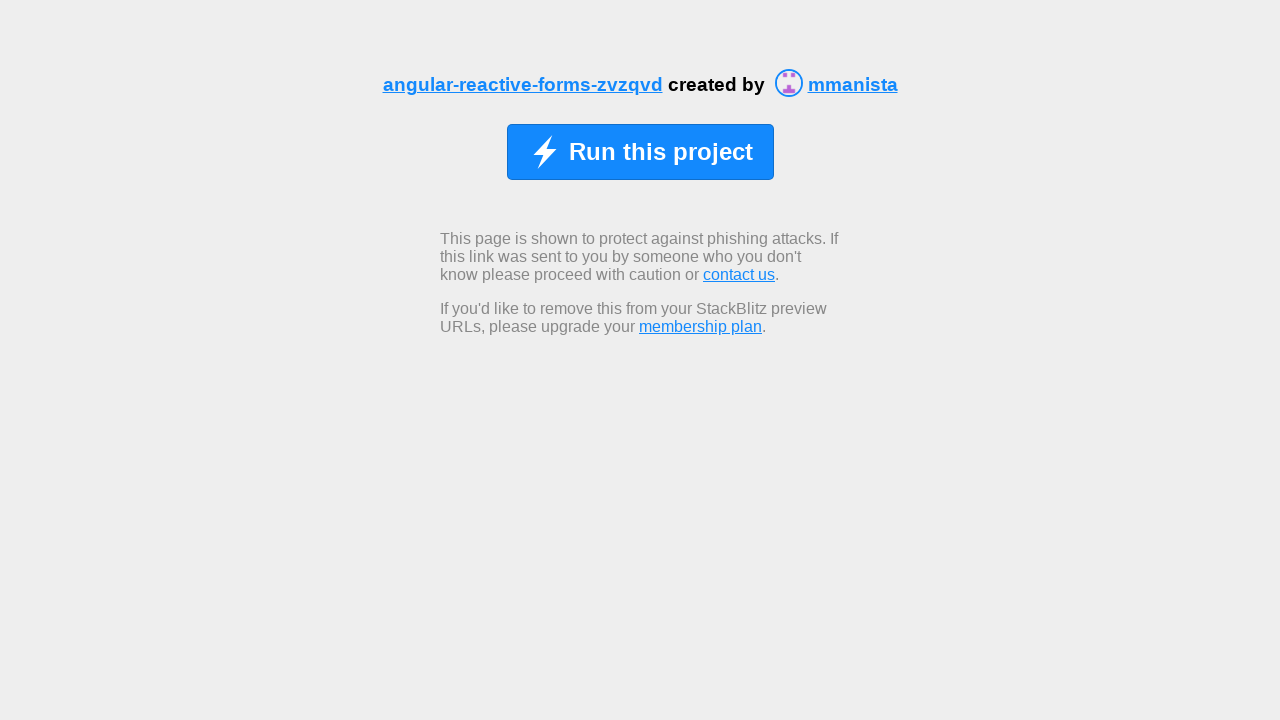

Clicked 'Run this project' button to load the demo at (660, 152) on xpath=//span[normalize-space() ='Run this project']
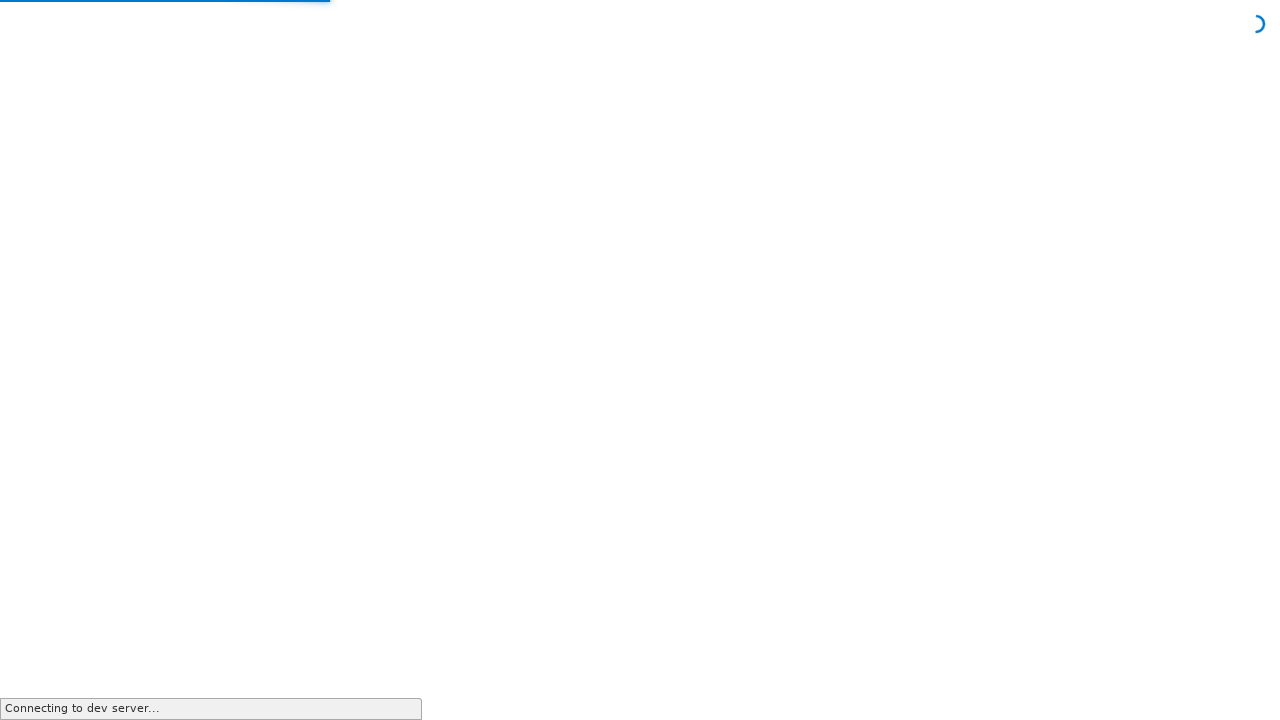

Form loaded and Submit button is visible
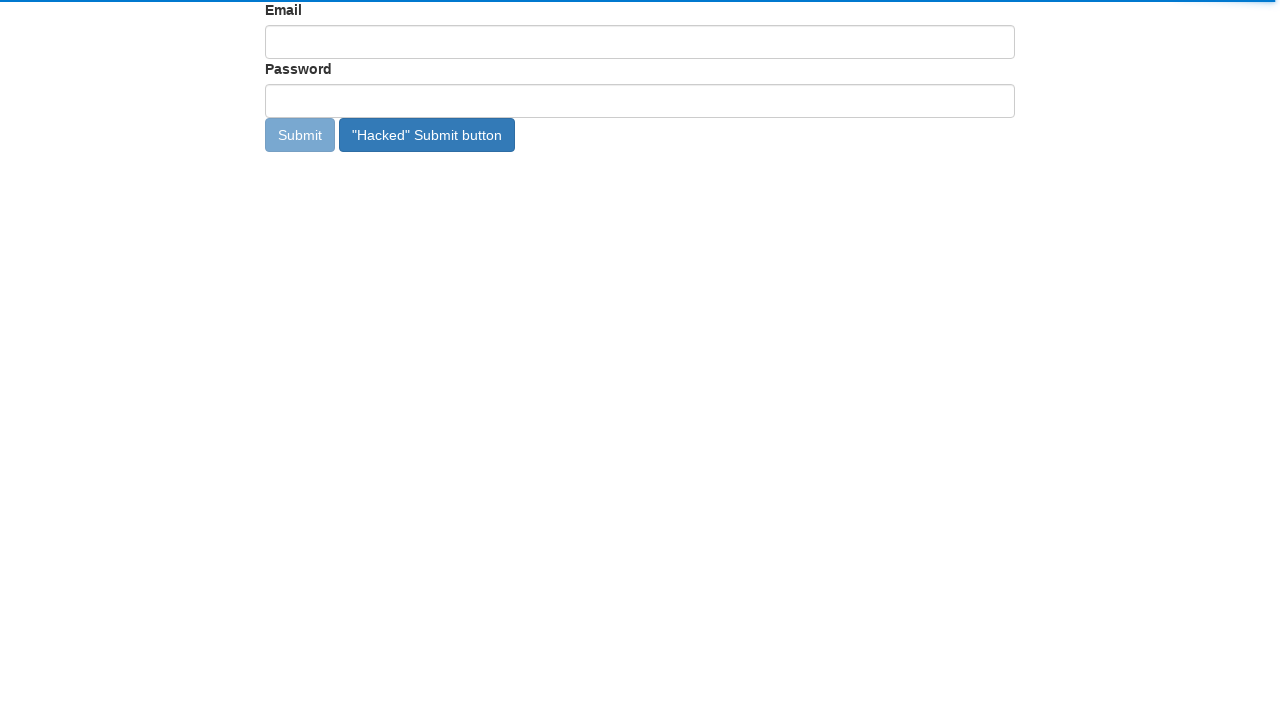

Checked initial submit button state: enabled=False
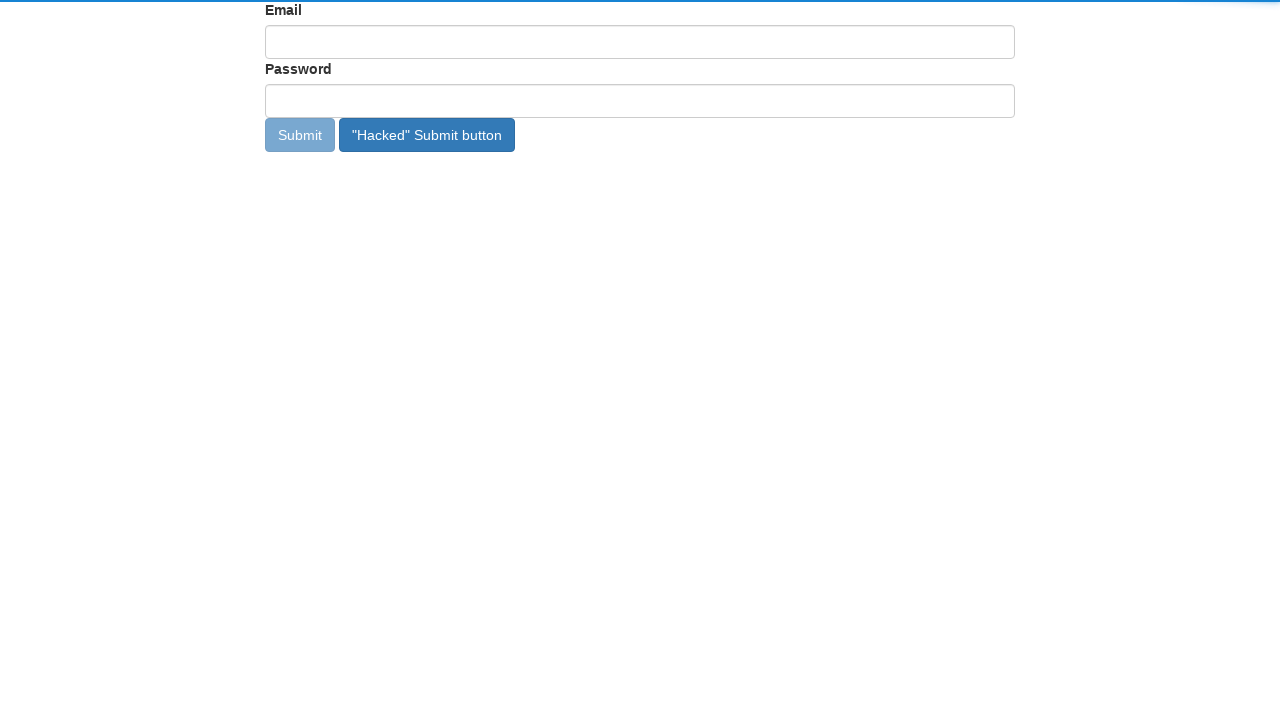

Checked hacked submit button state: enabled=True
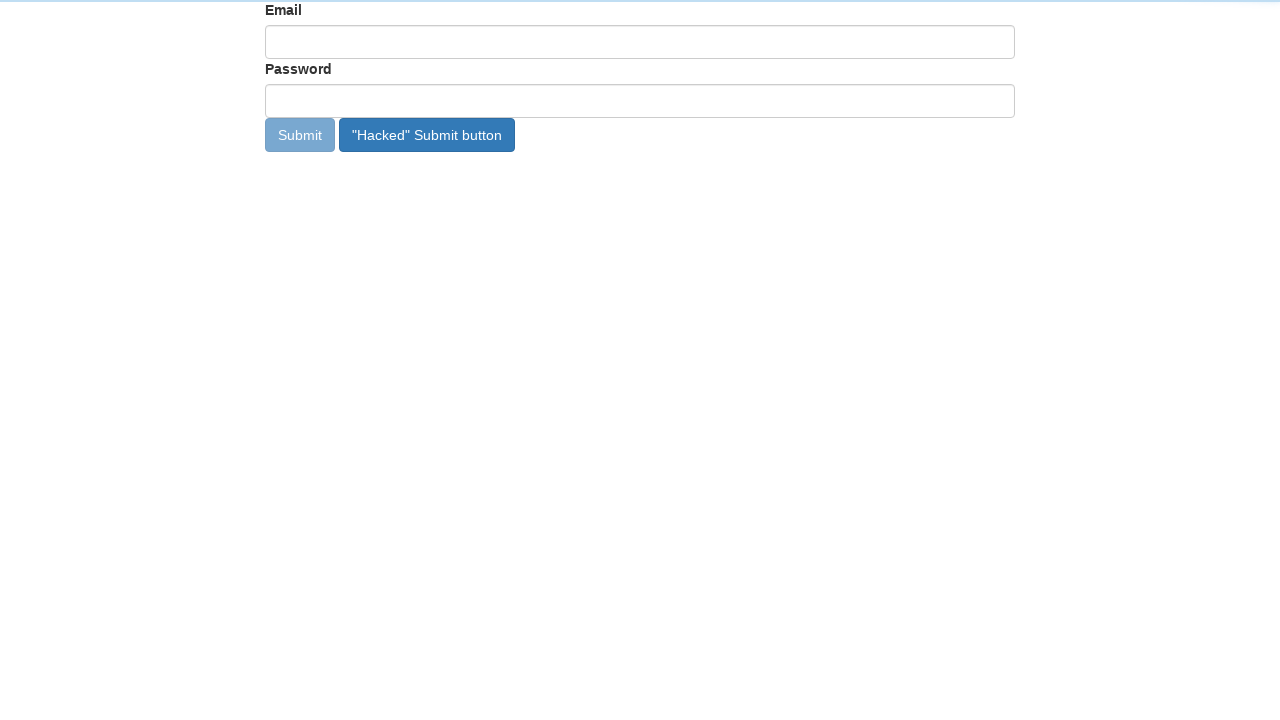

Filled email field with 'admin@example.com' on //input[@id='email']
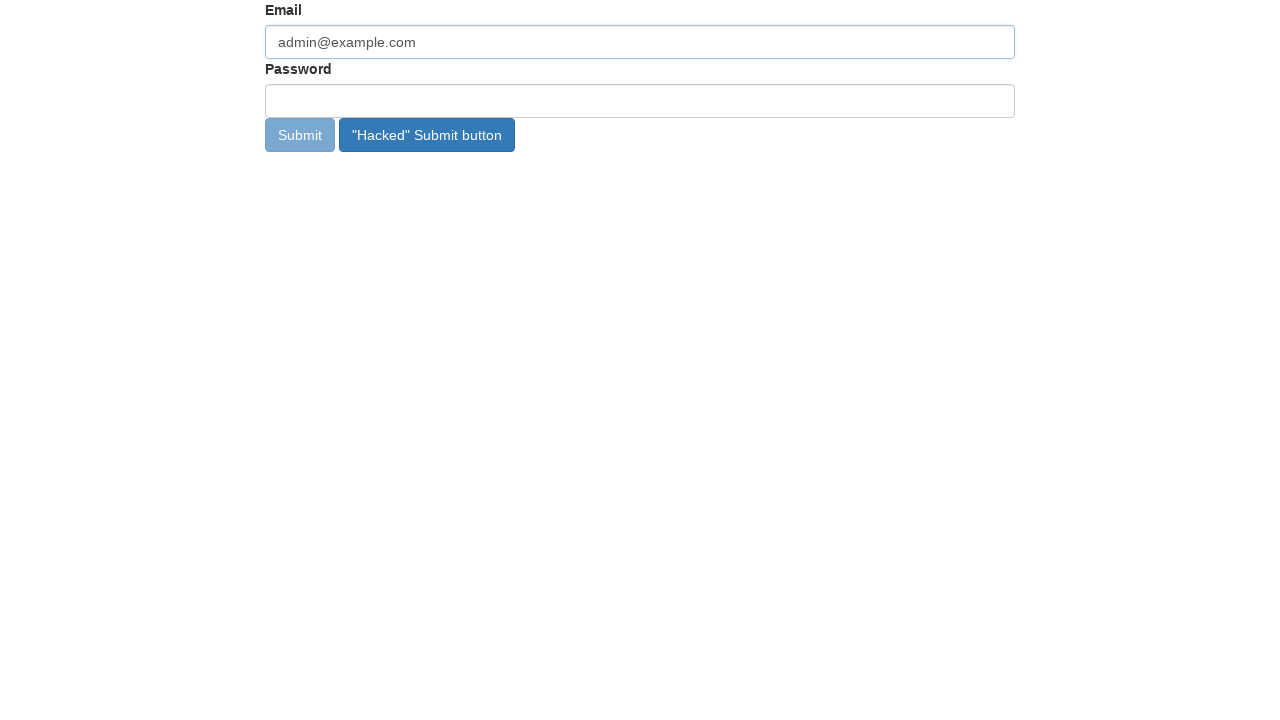

Filled password field with '123456' on //input[@id='password']
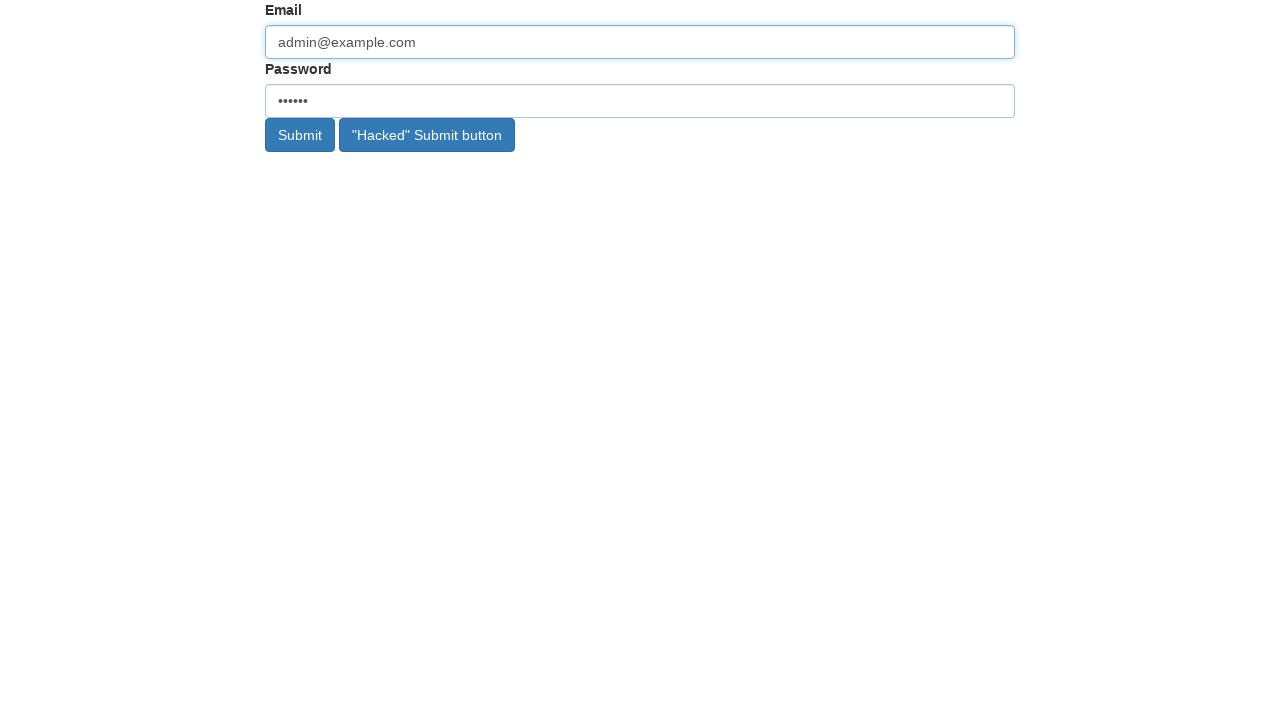

Checked submit button state after form completion: enabled=True
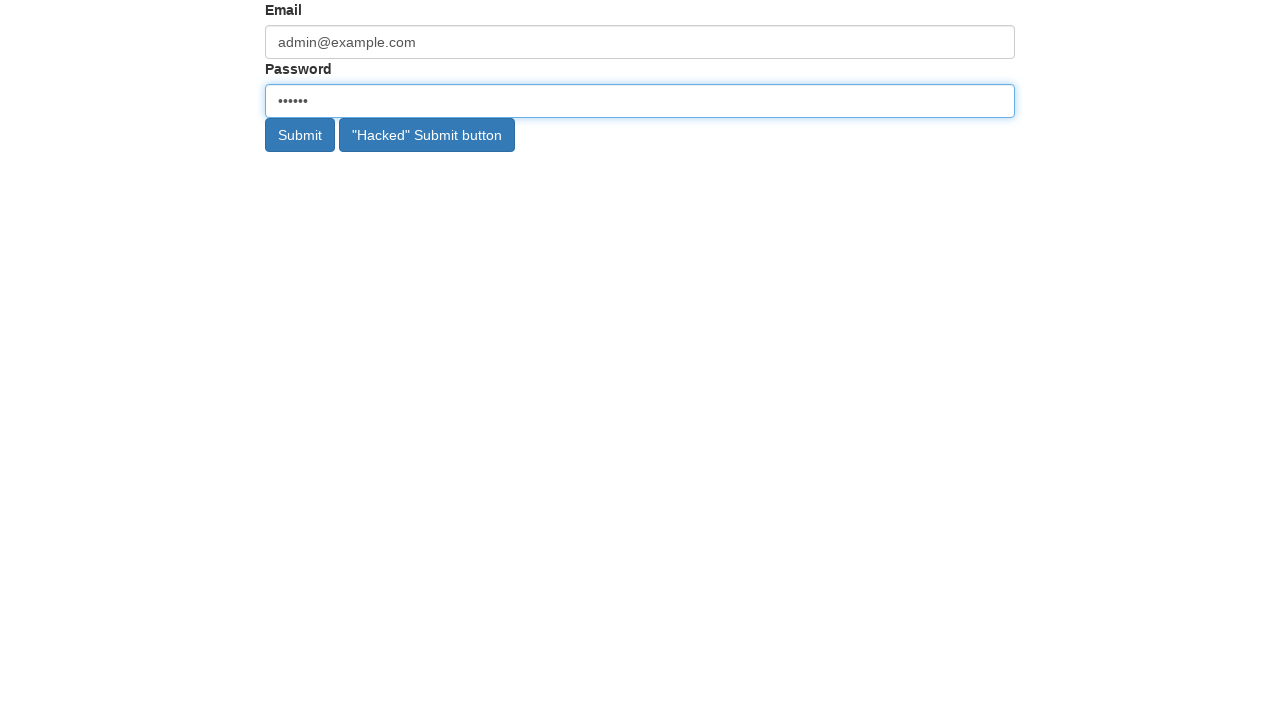

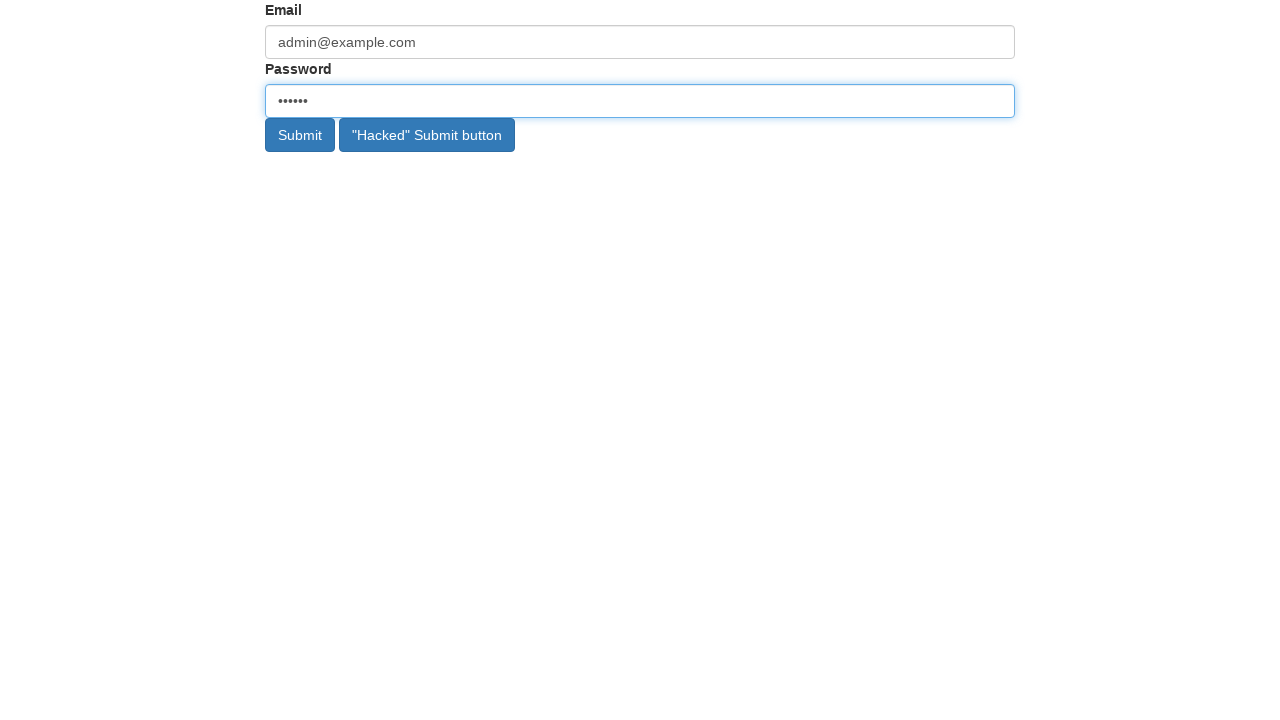